Tests calculator division by zero behavior by entering 123 divided by 0 and verifying the result shows Infinity

Starting URL: https://safatelli.github.io/tp-test-logiciel/assets/calc.html

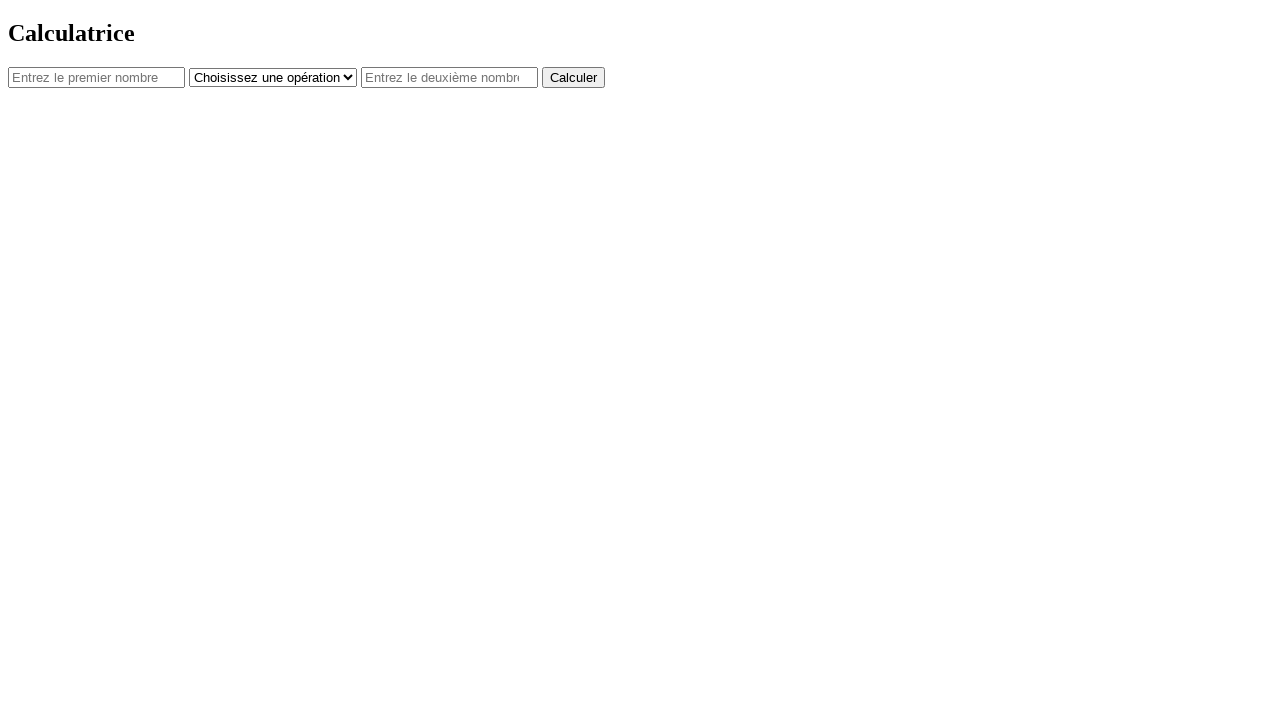

Clicked the first number input field at (96, 77) on #num1
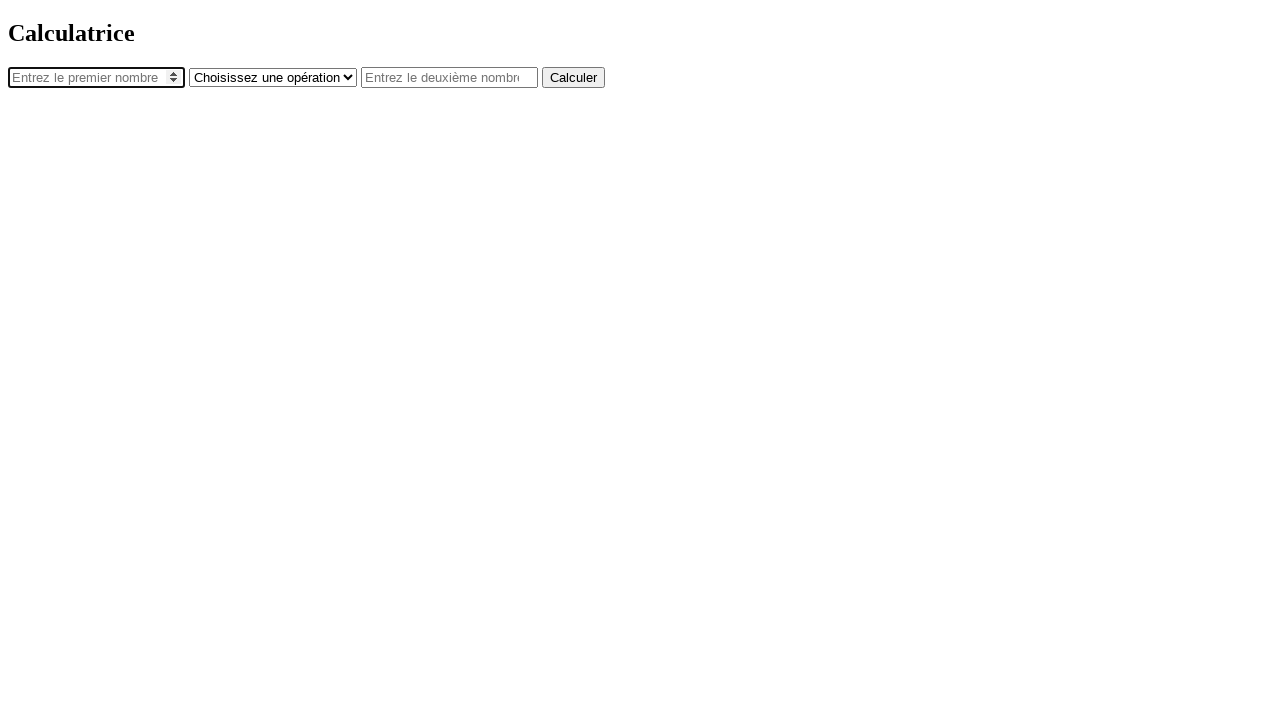

Entered 123 in the first number field on #num1
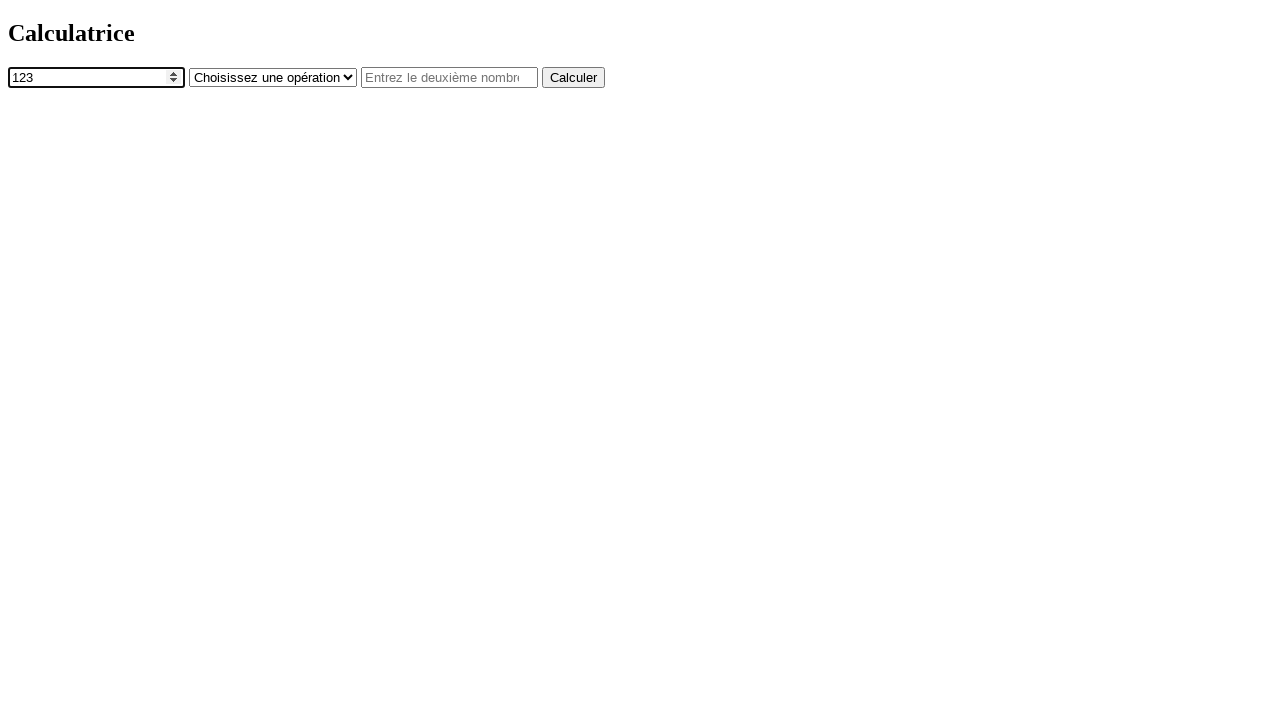

Clicked the operator dropdown at (273, 77) on #operator
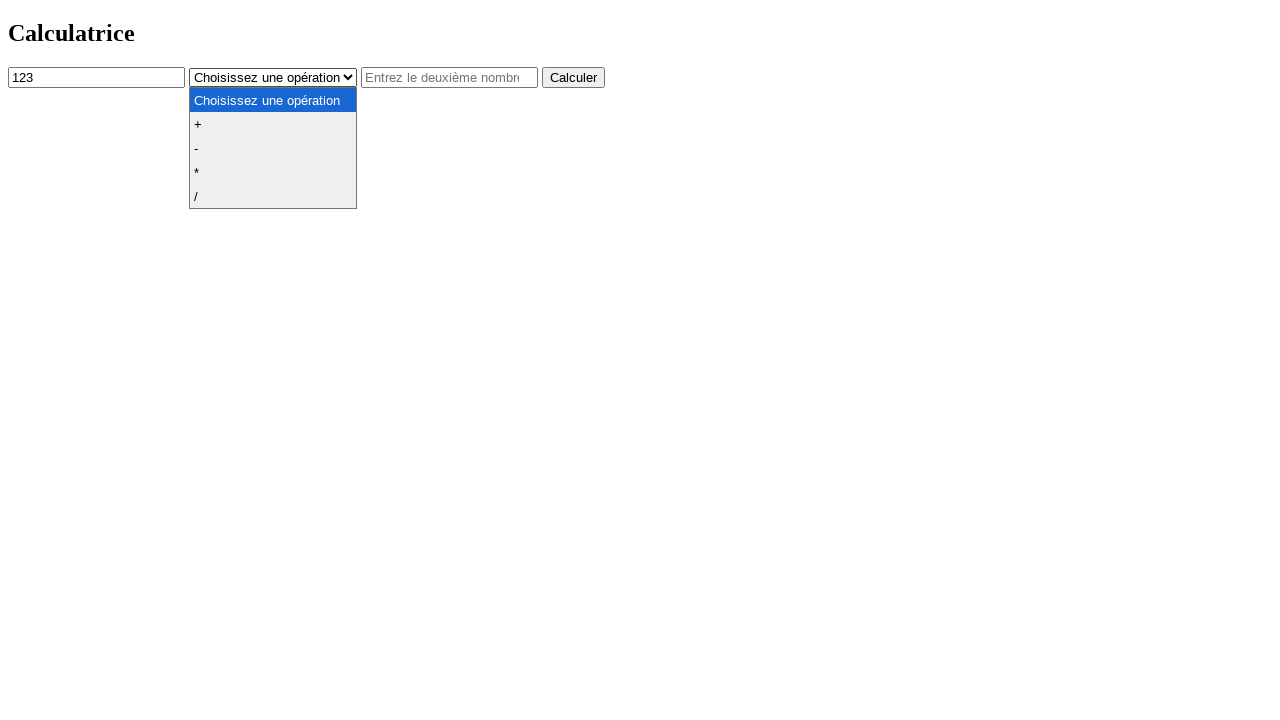

Selected division operator from dropdown on #operator
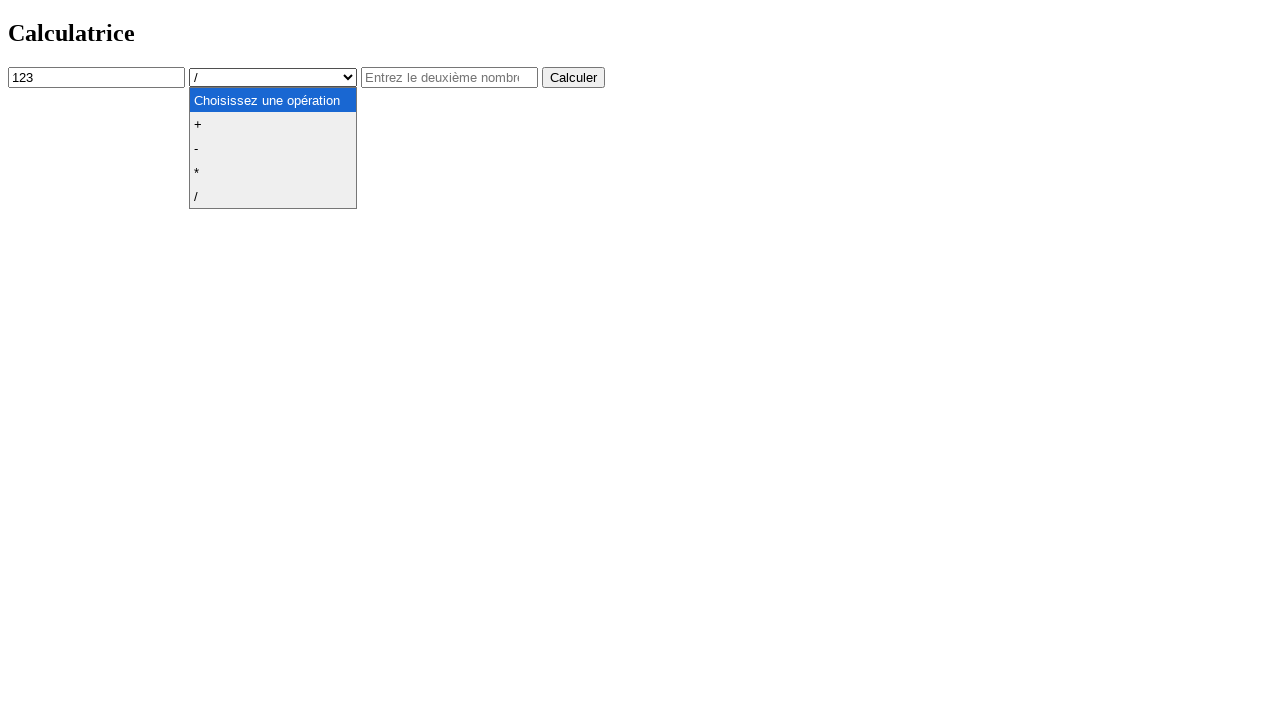

Clicked the second number input field at (450, 77) on #num2
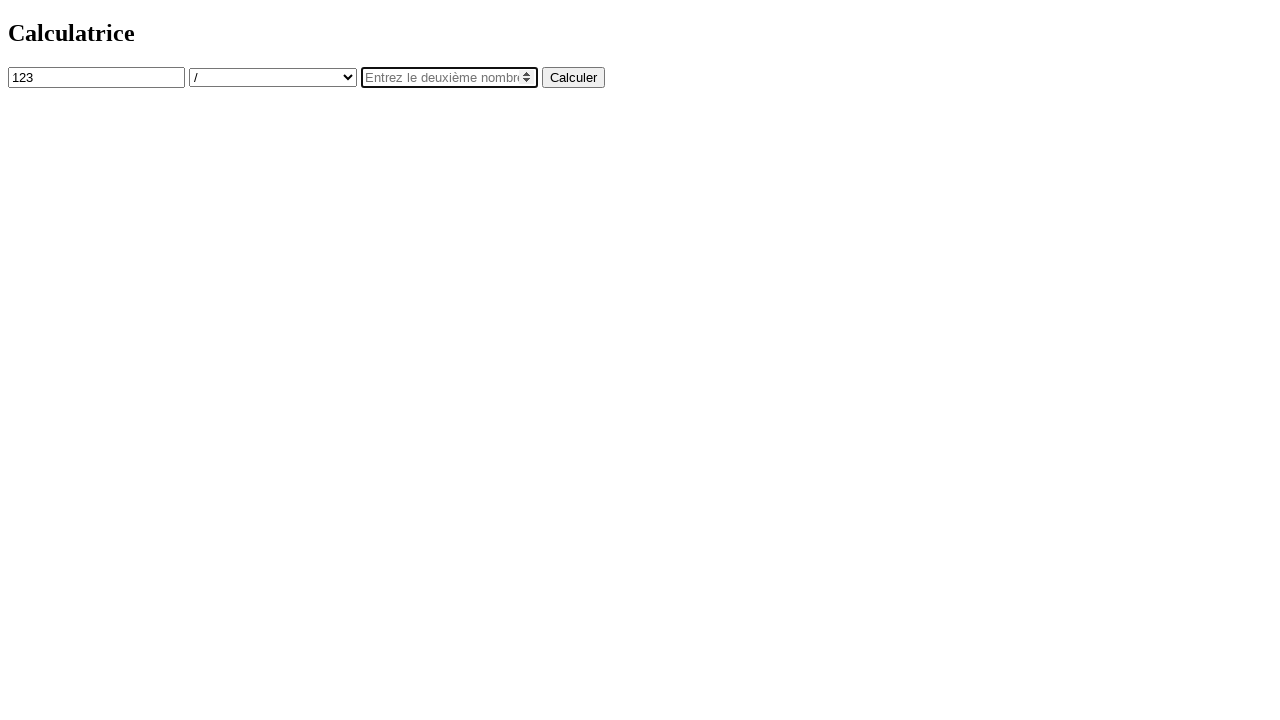

Entered 0 in the second number field on #num2
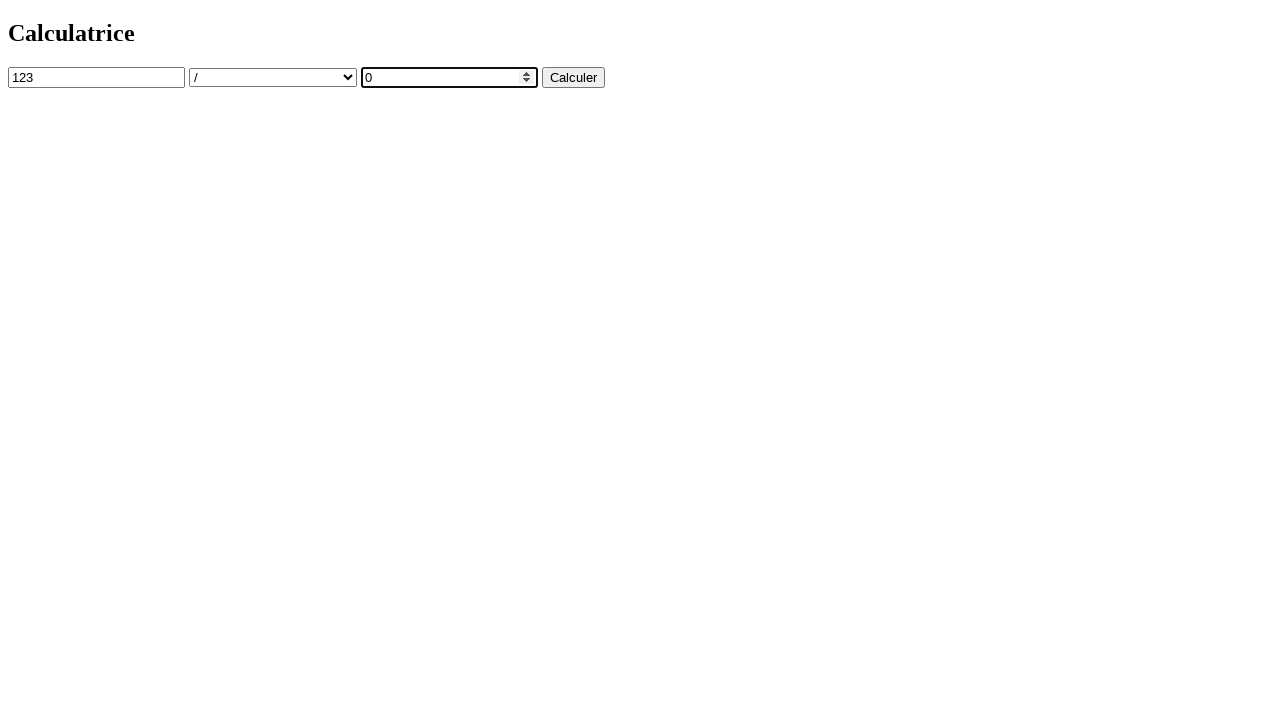

Clicked the calculate button at (574, 77) on button
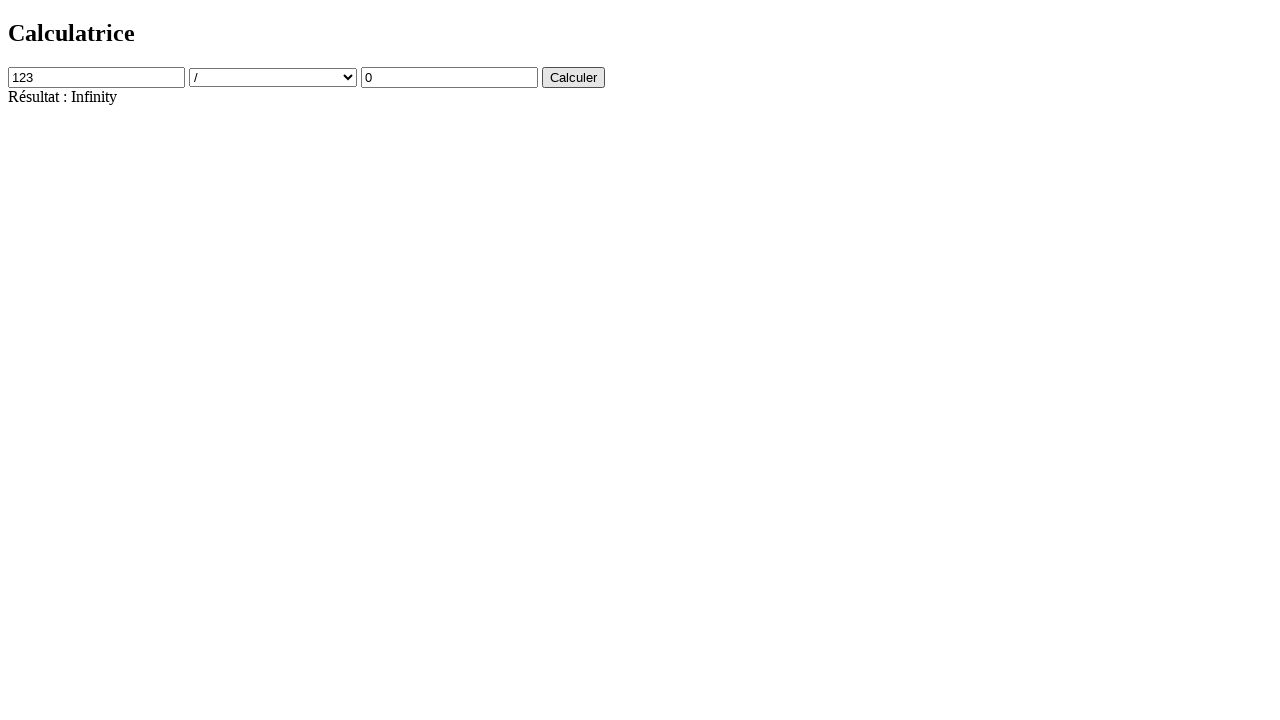

Result field loaded, displaying division by zero result (Infinity)
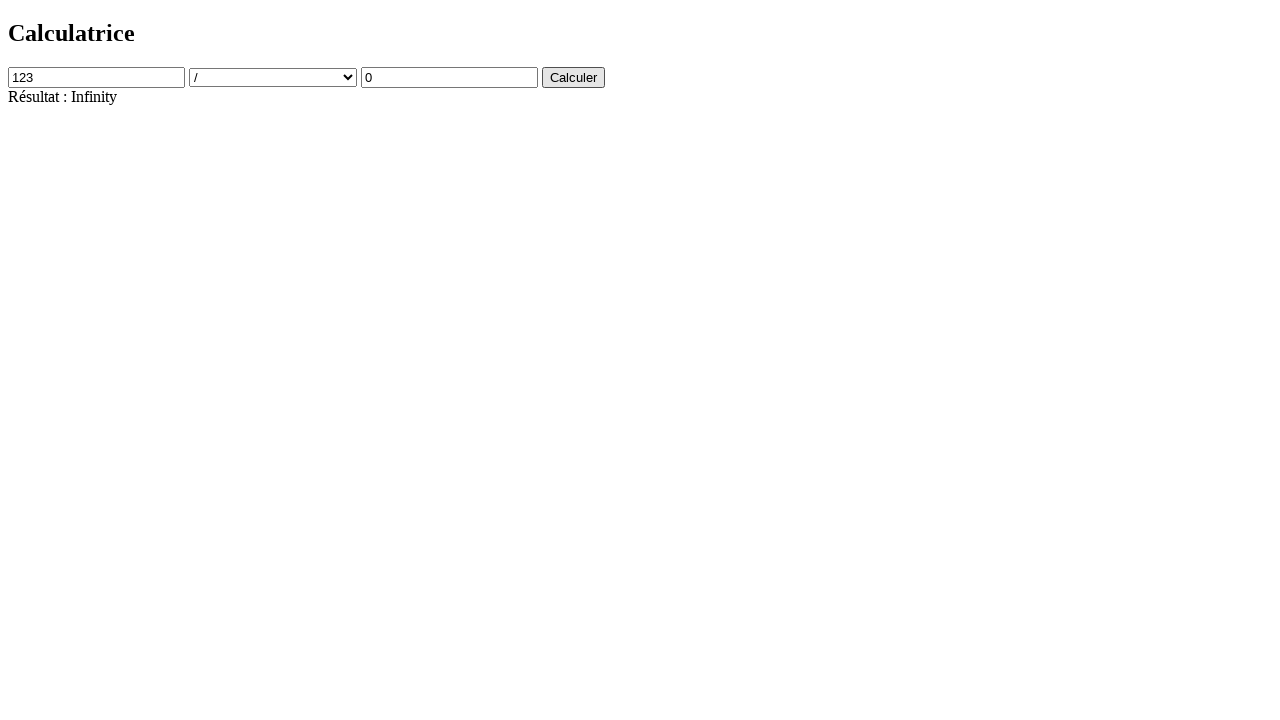

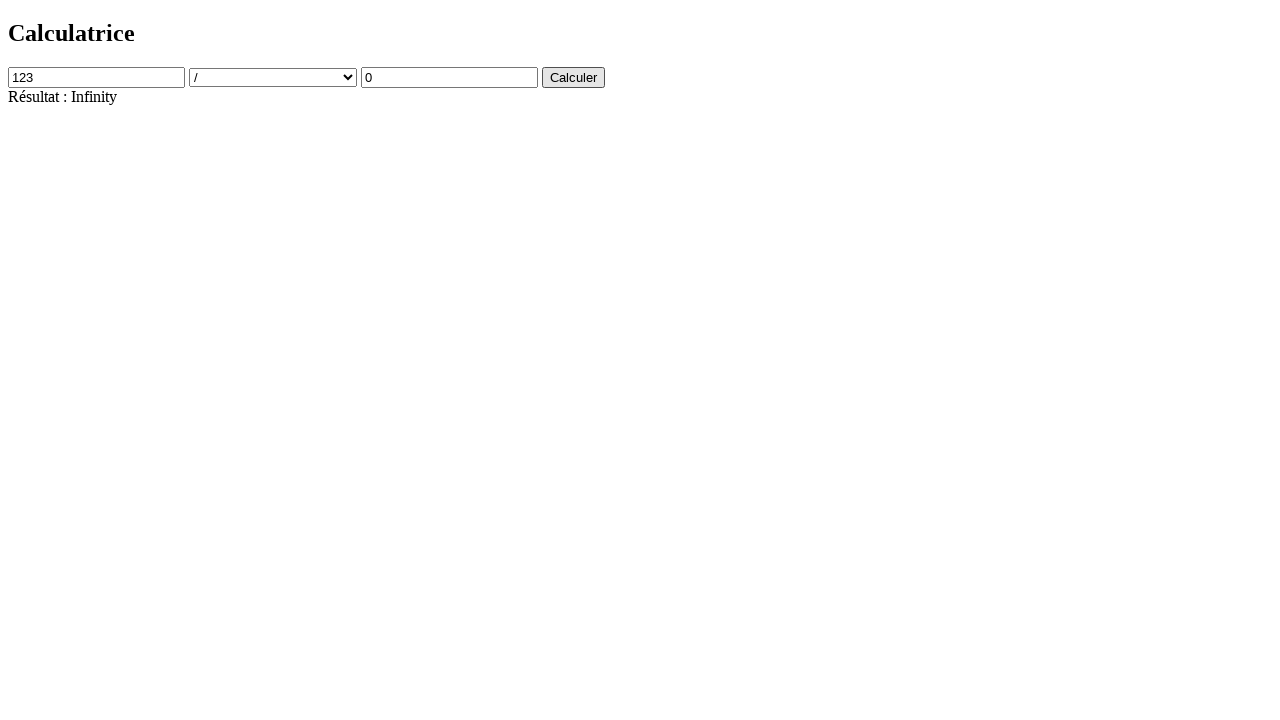